Navigates to the Bajaj Mall website homepage and verifies the page loads successfully

Starting URL: https://www.bajajmall.in/

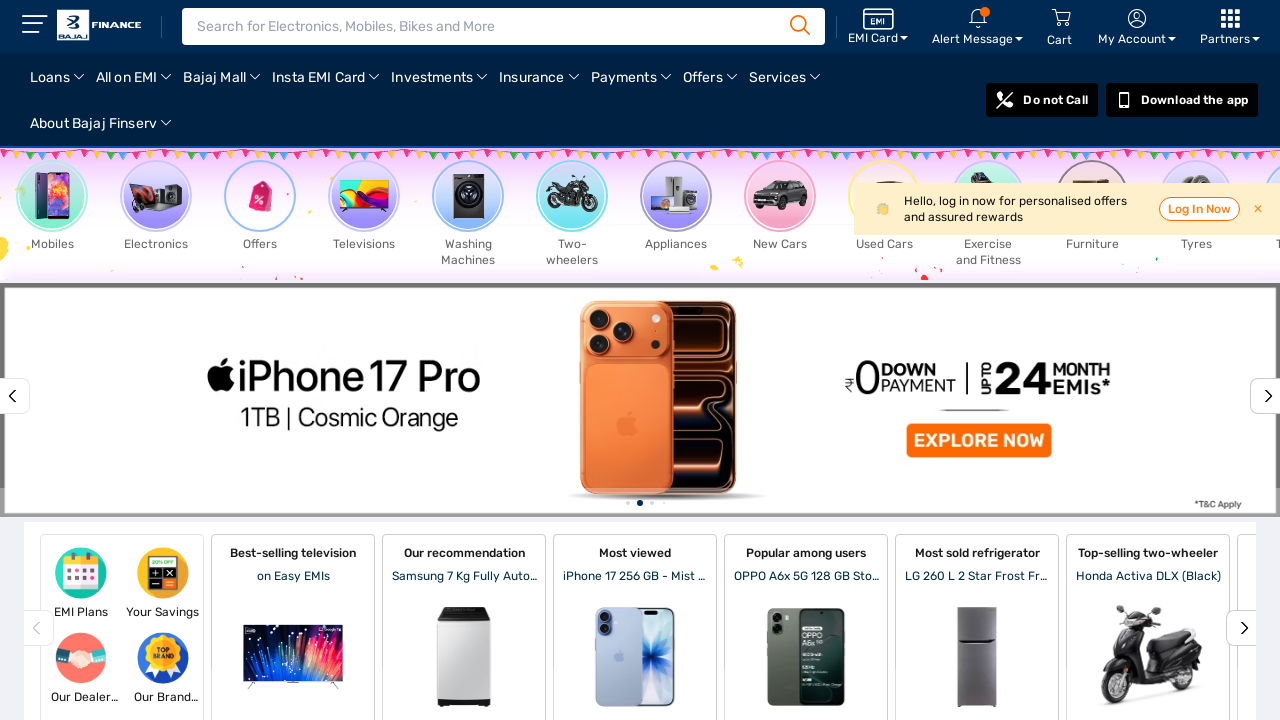

Waited for page to reach domcontentloaded state
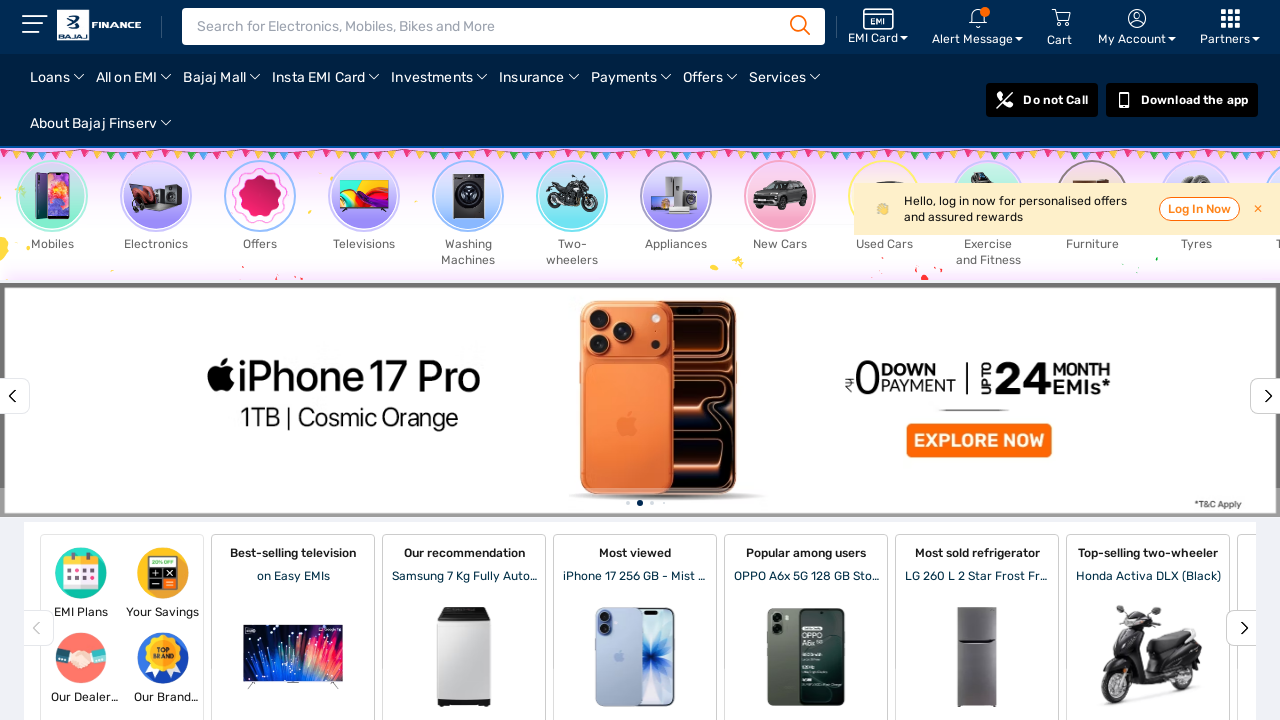

Verified body element is present on Bajaj Mall homepage
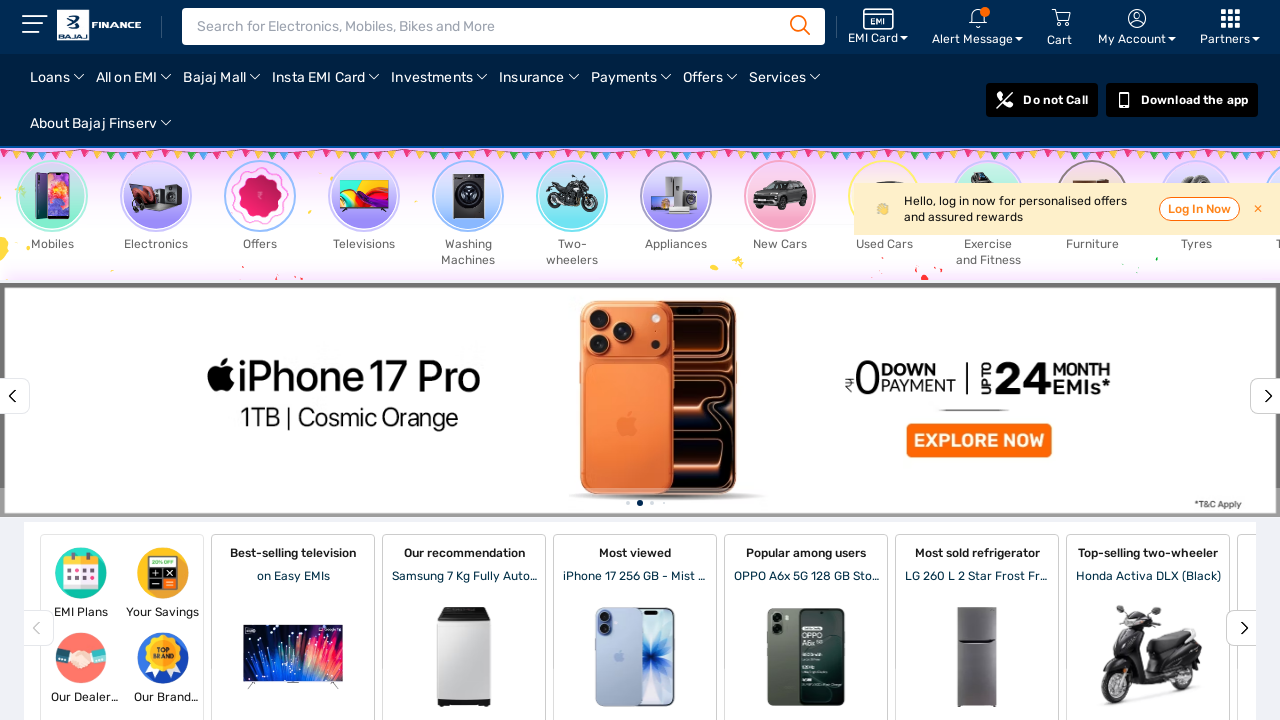

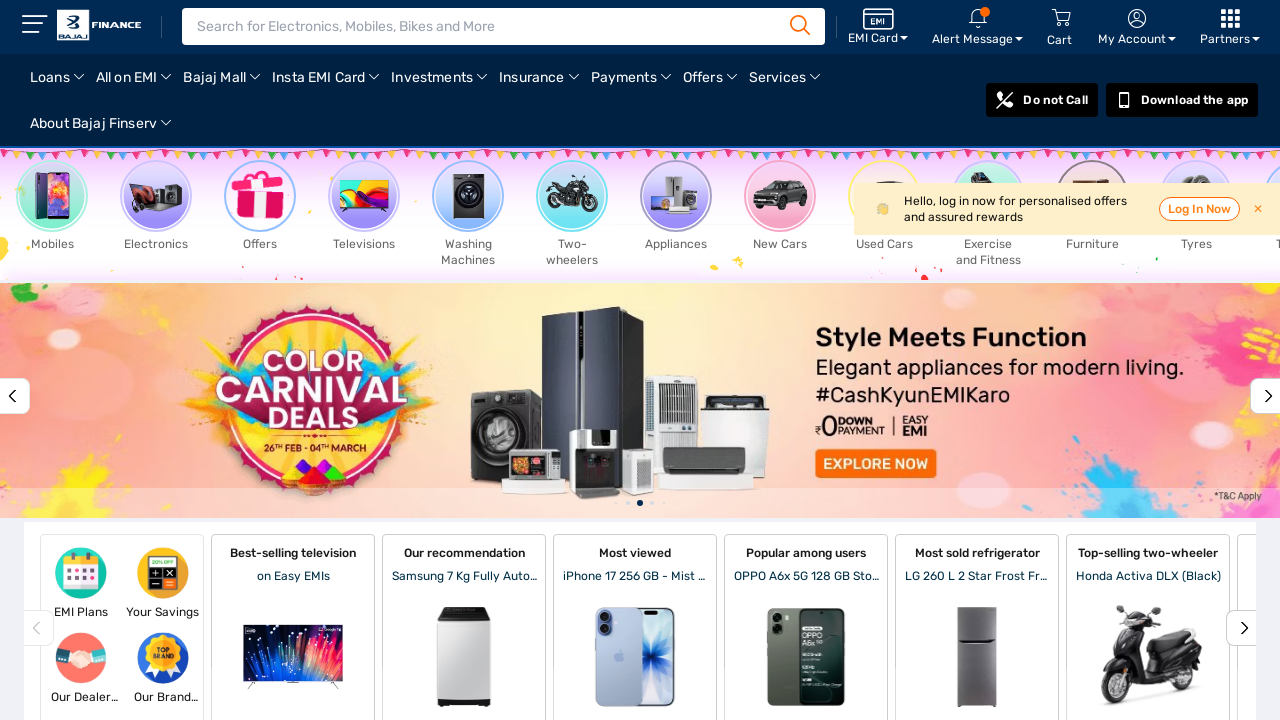